Tests handling a prompt dialog by dismissing it

Starting URL: https://testpages.eviltester.com/styled/alerts/alert-test.html

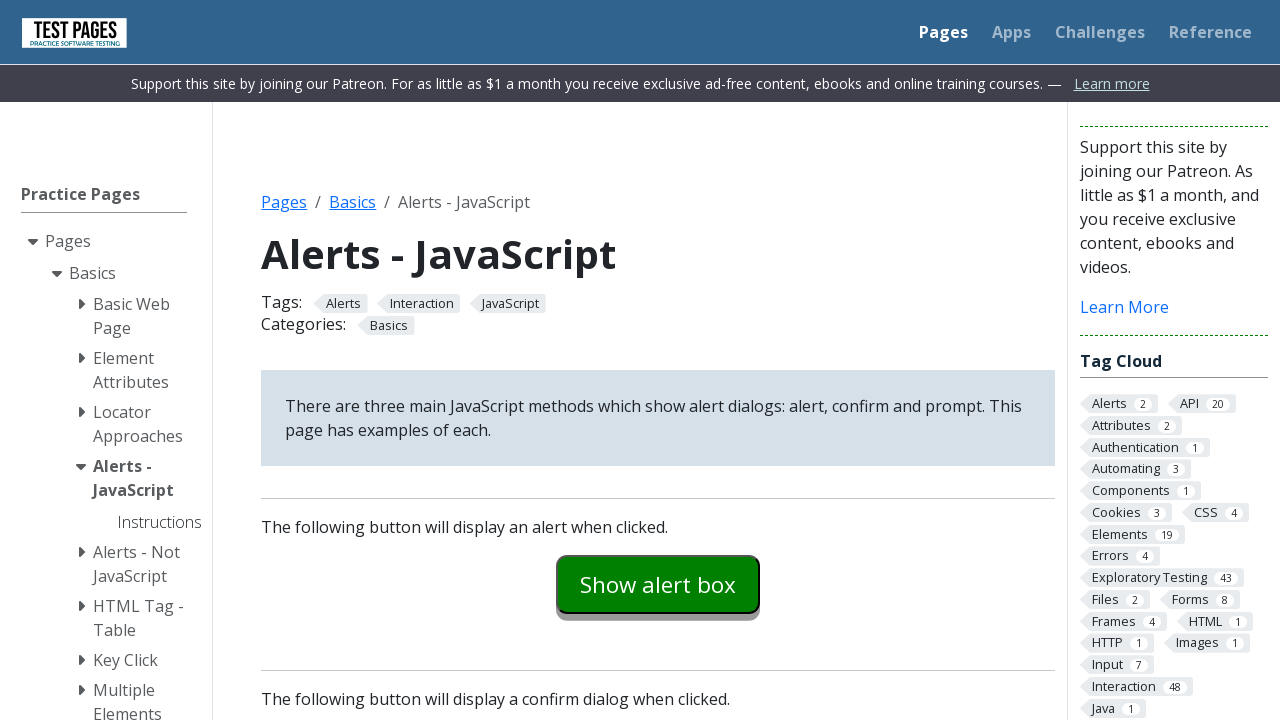

Set up dialog handler to dismiss prompts
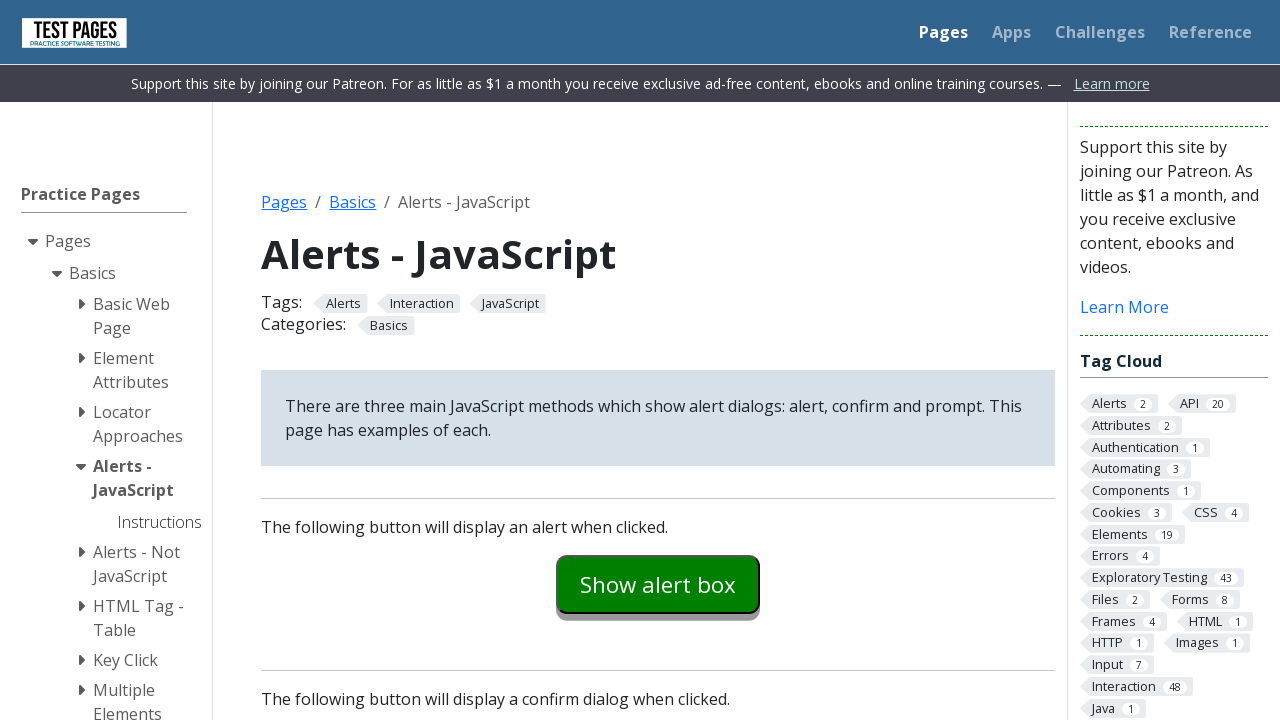

Clicked prompt button at (658, 360) on #promptexample
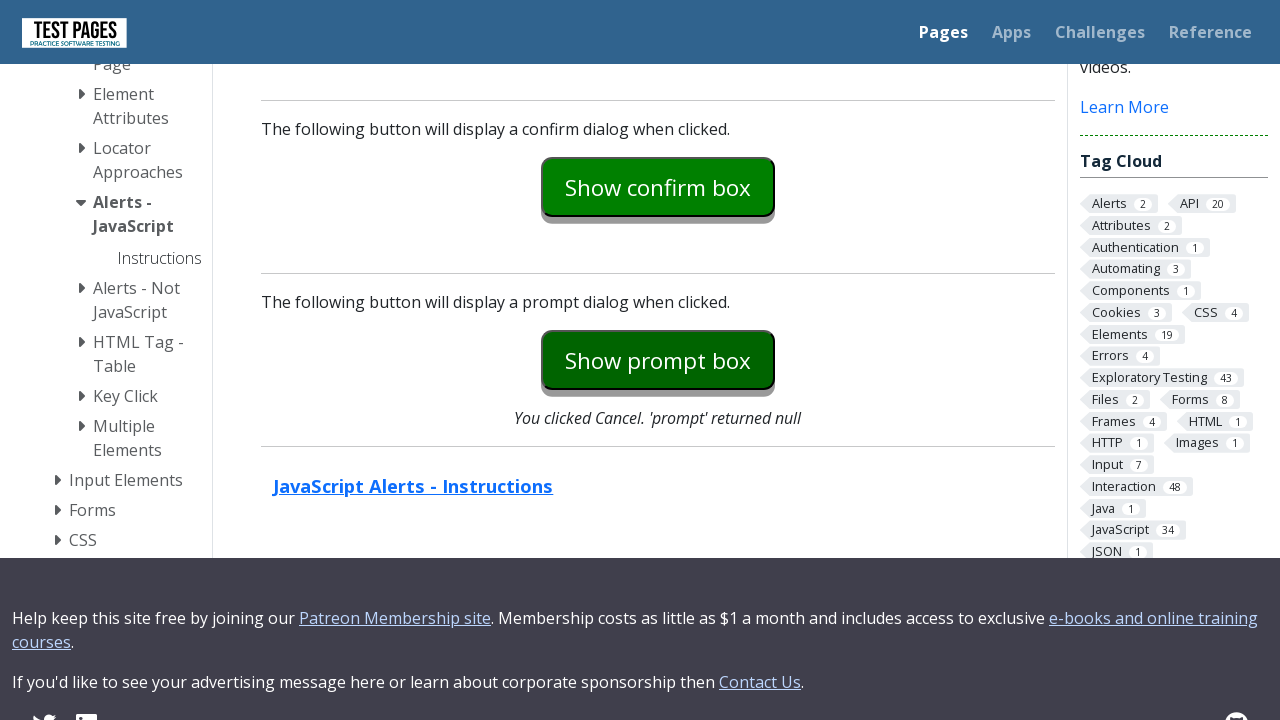

Prompt explanation text appeared after dismissing dialog
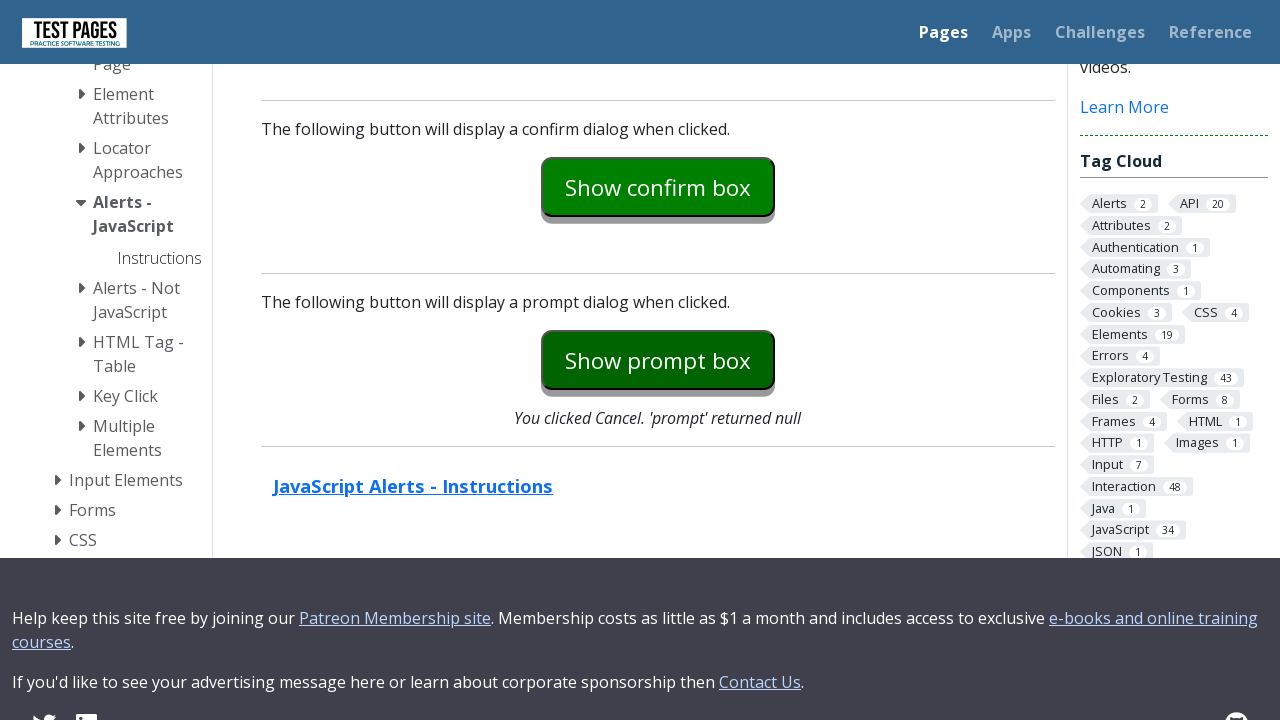

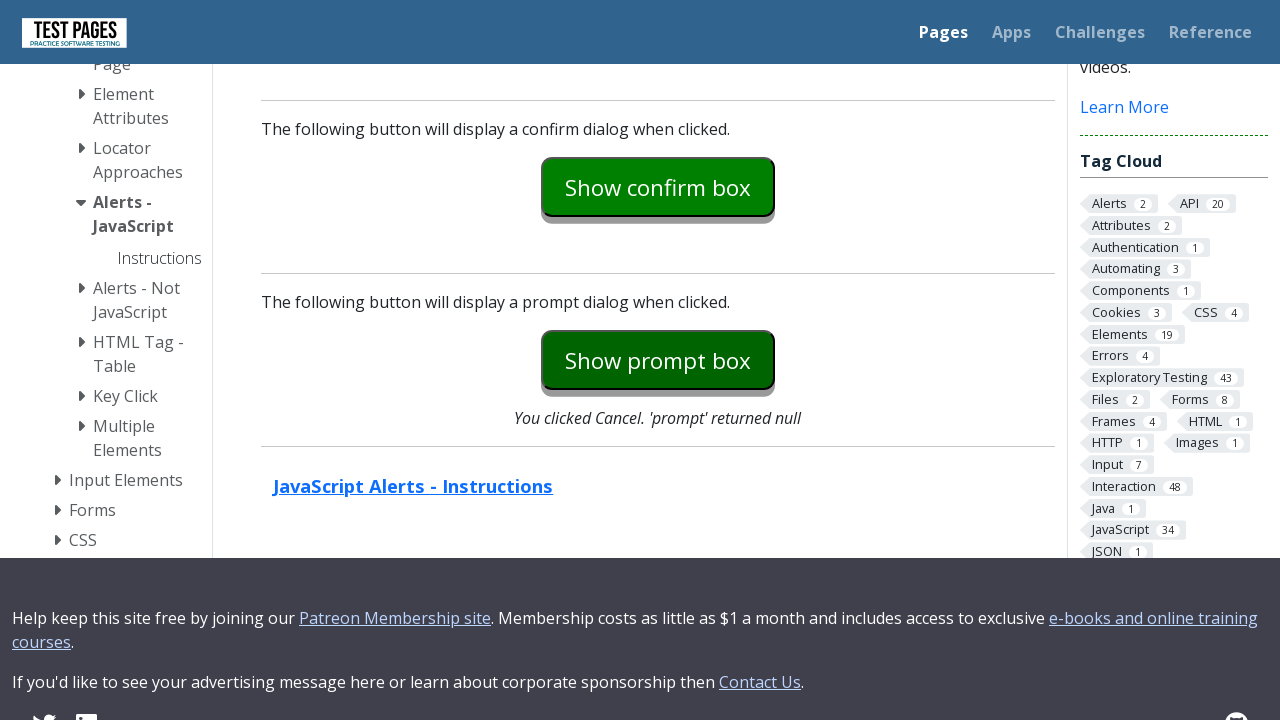